Tests basic interactions on an automation practice page by clicking a radio button and then clicking on an autocomplete input field

Starting URL: https://rahulshettyacademy.com/AutomationPractice/

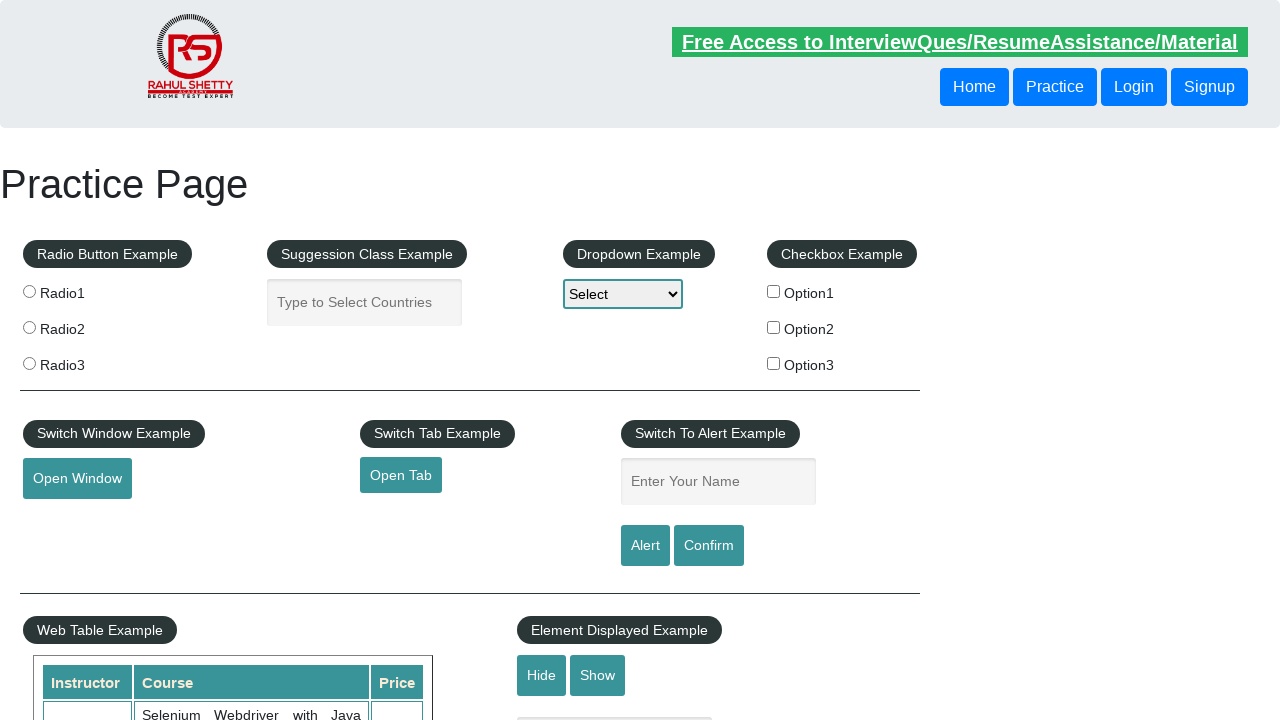

Clicked the second radio button at (29, 327) on input[value='radio2']
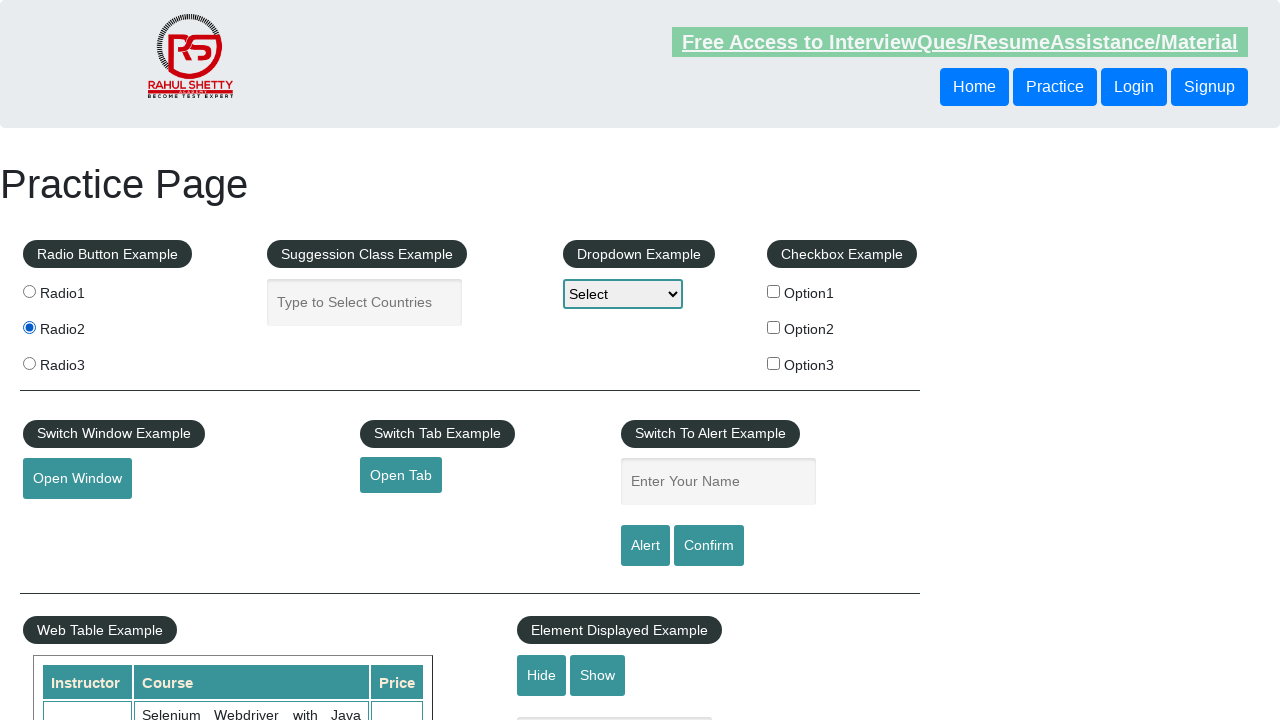

Clicked the autocomplete input field at (365, 302) on input#autocomplete
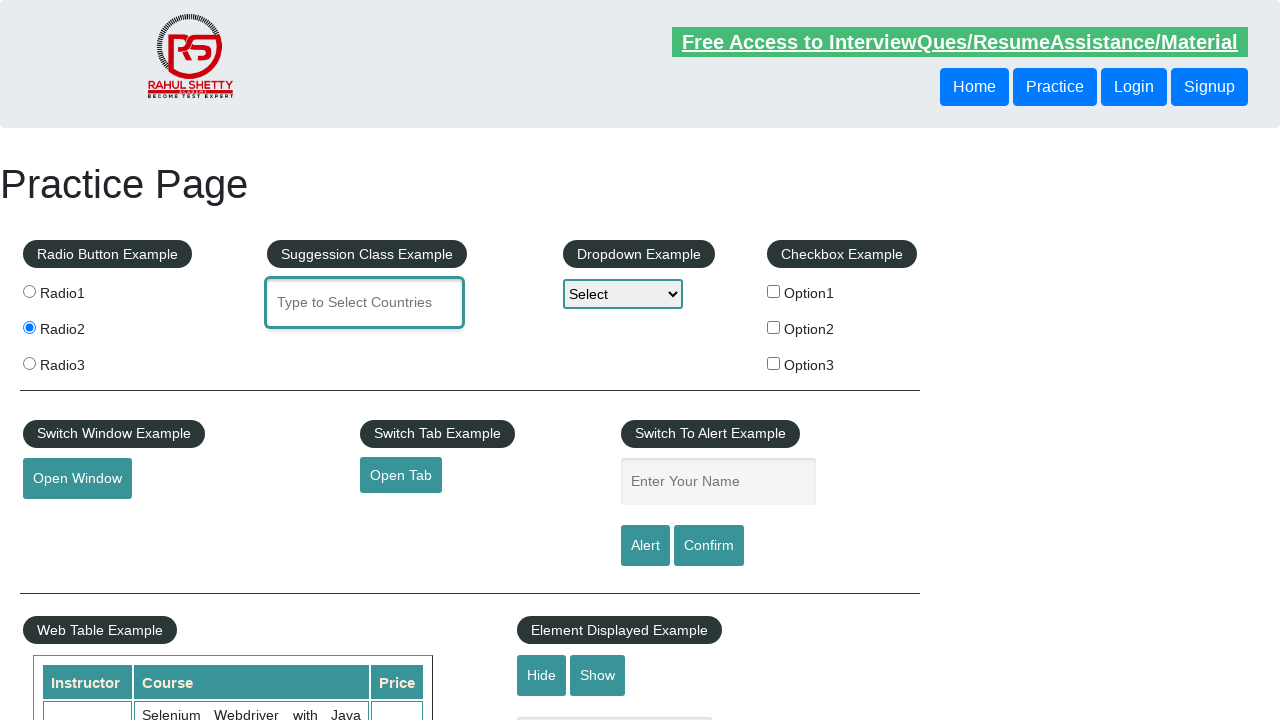

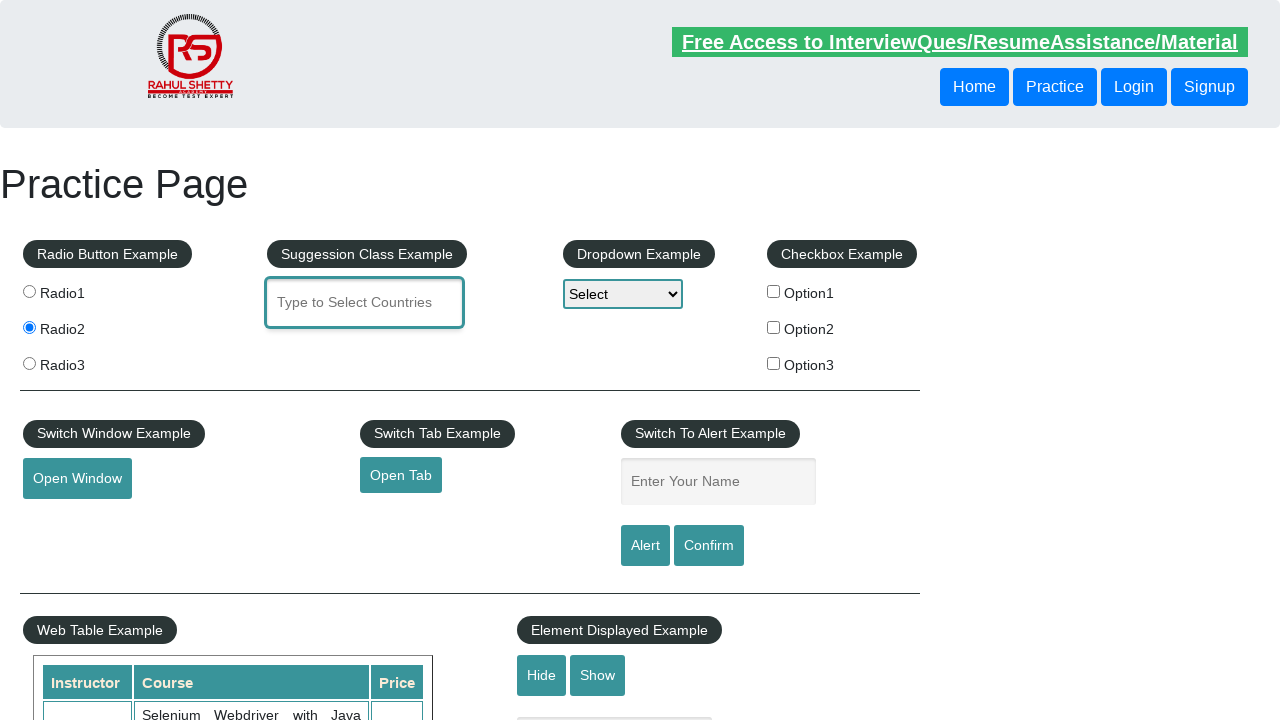